Tests filtering to display all items after using other filters

Starting URL: https://demo.playwright.dev/todomvc

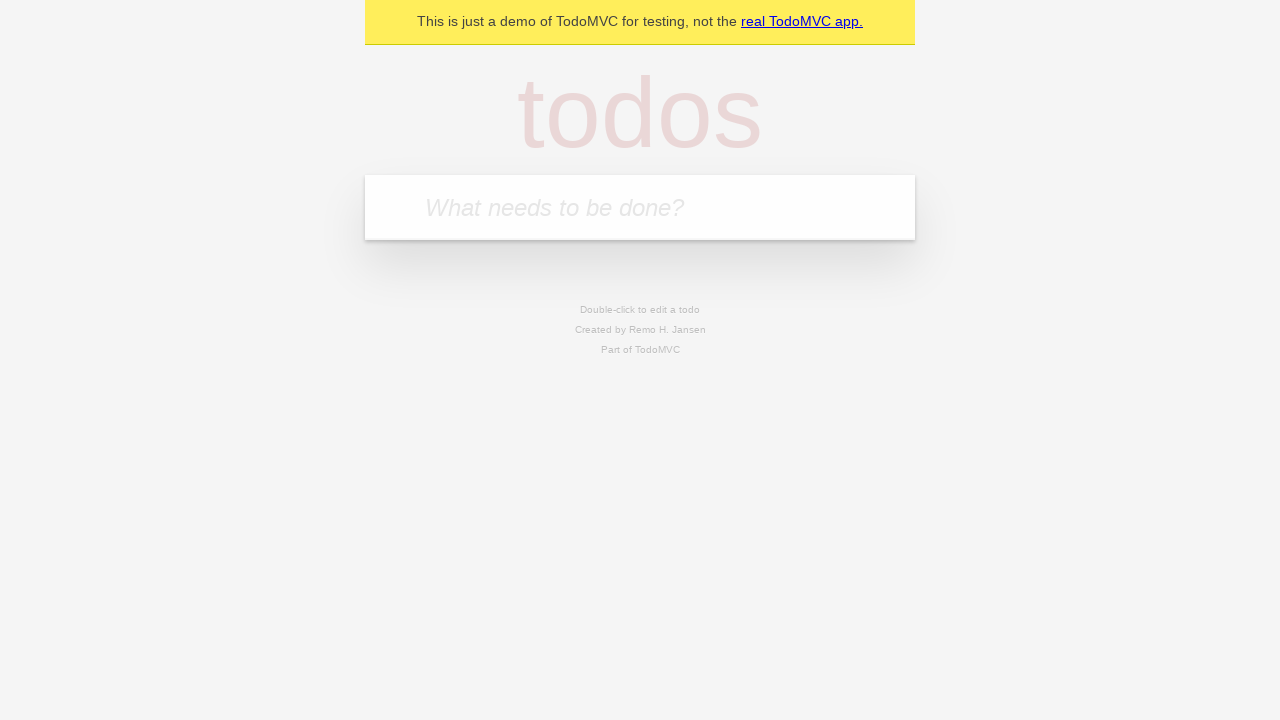

Filled todo input with 'buy some cheese' on internal:attr=[placeholder="What needs to be done?"i]
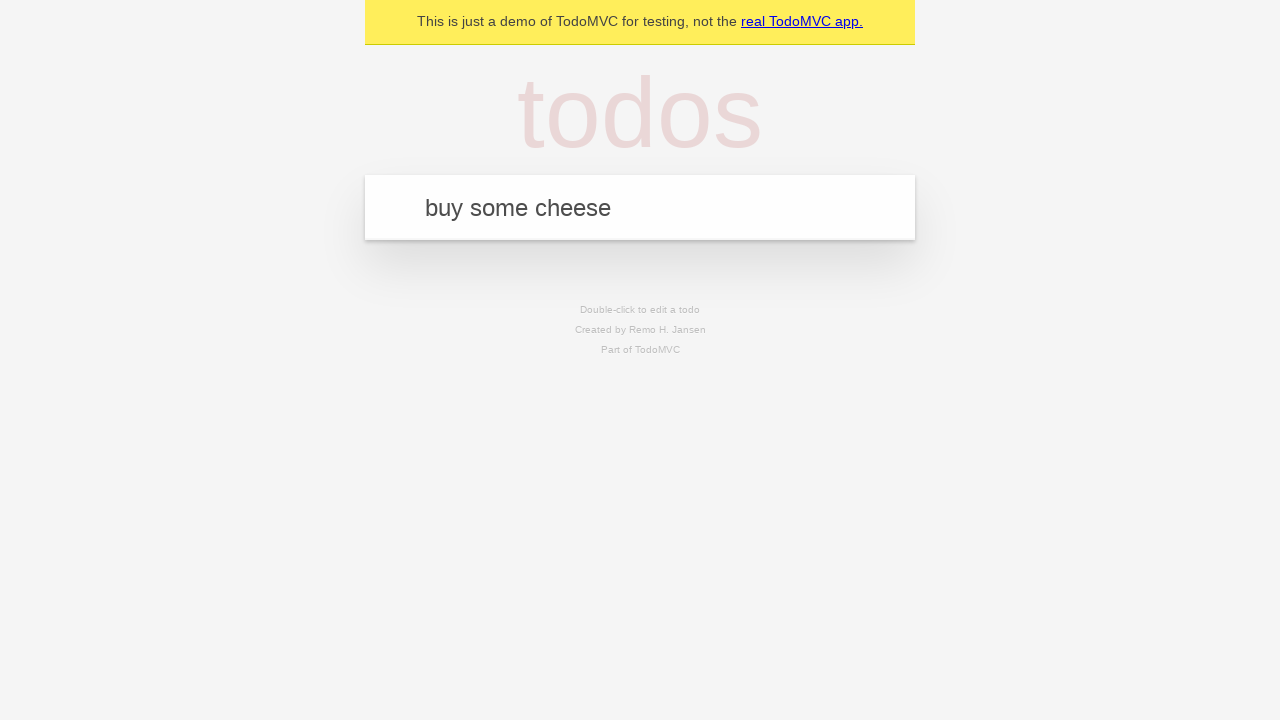

Pressed Enter to create first todo on internal:attr=[placeholder="What needs to be done?"i]
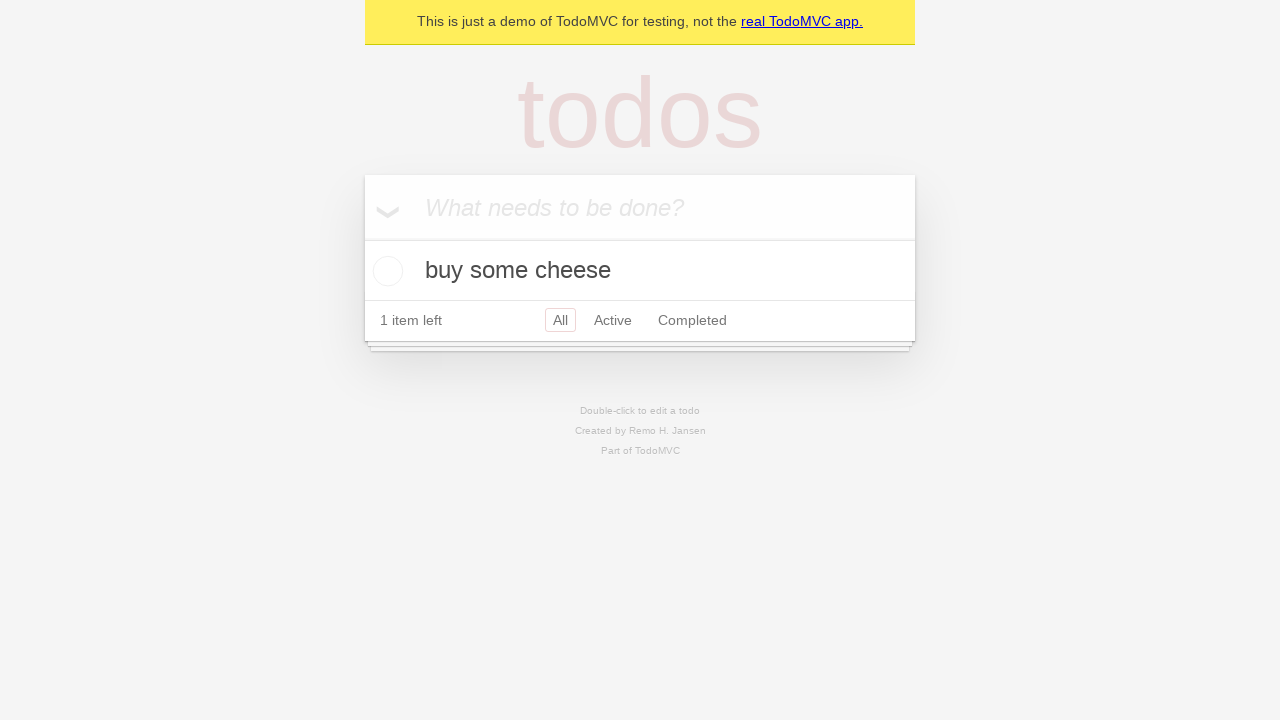

Filled todo input with 'feed the cat' on internal:attr=[placeholder="What needs to be done?"i]
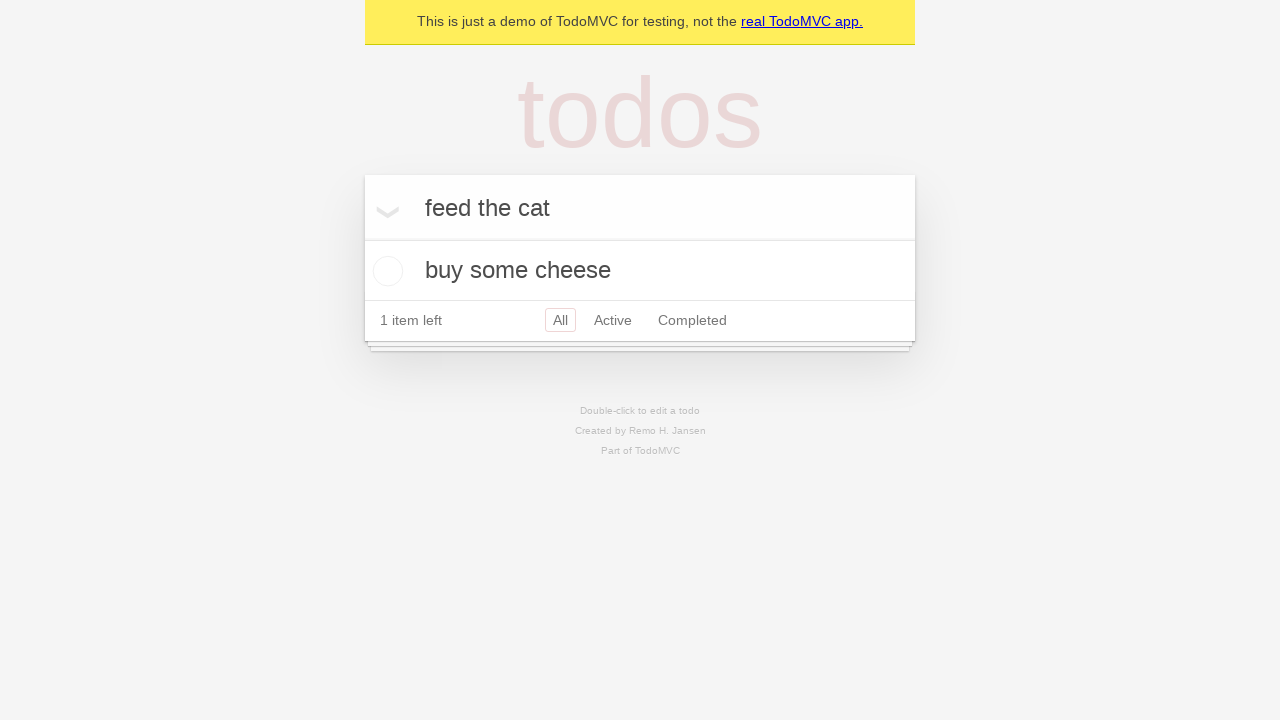

Pressed Enter to create second todo on internal:attr=[placeholder="What needs to be done?"i]
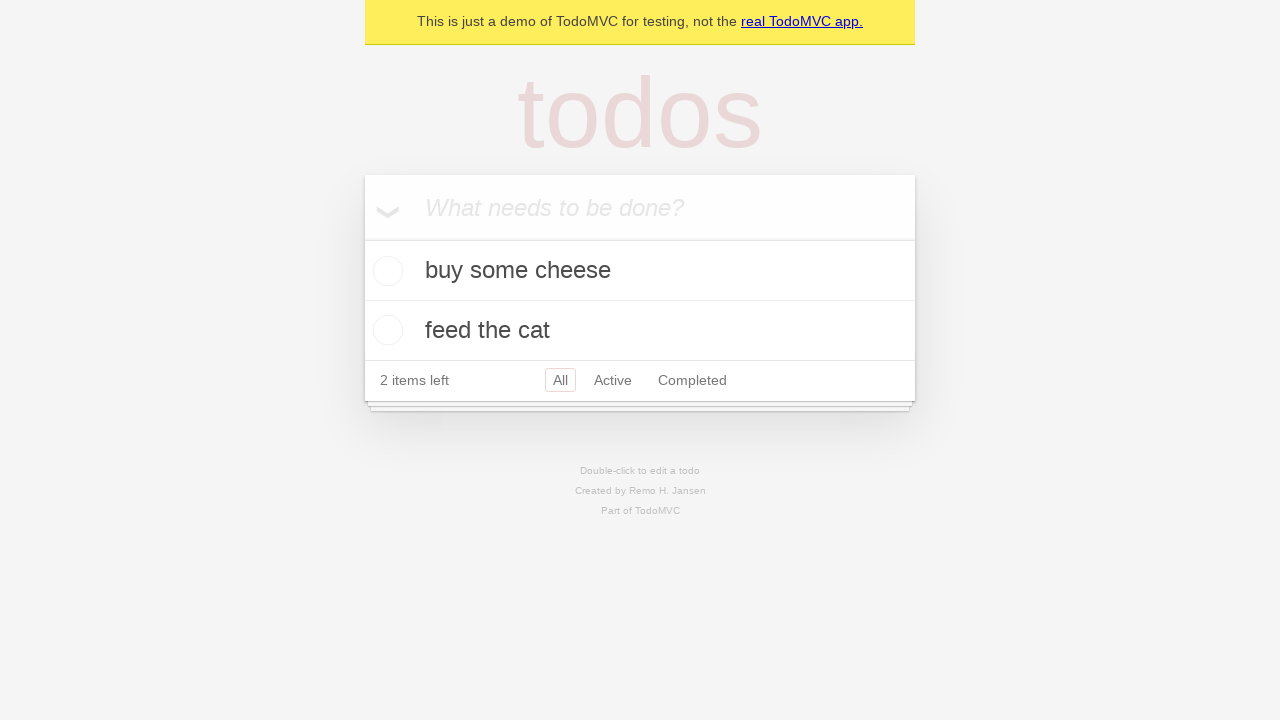

Filled todo input with 'book a doctors appointment' on internal:attr=[placeholder="What needs to be done?"i]
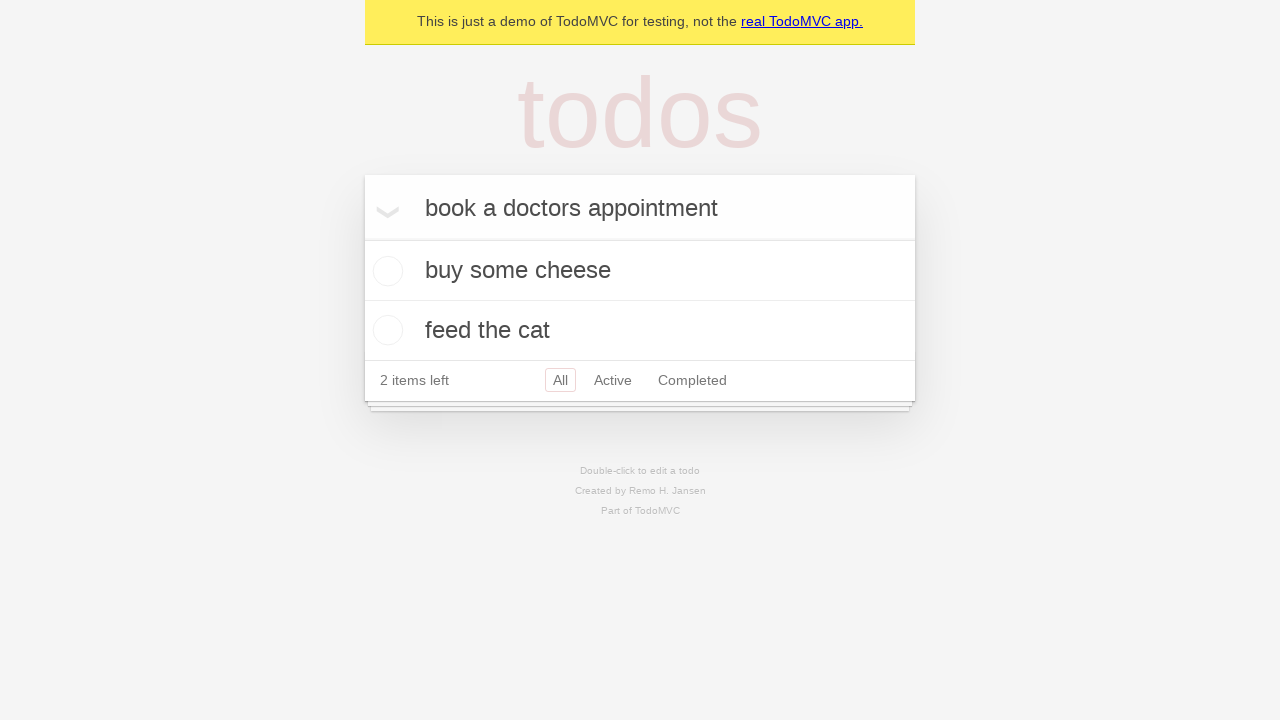

Pressed Enter to create third todo on internal:attr=[placeholder="What needs to be done?"i]
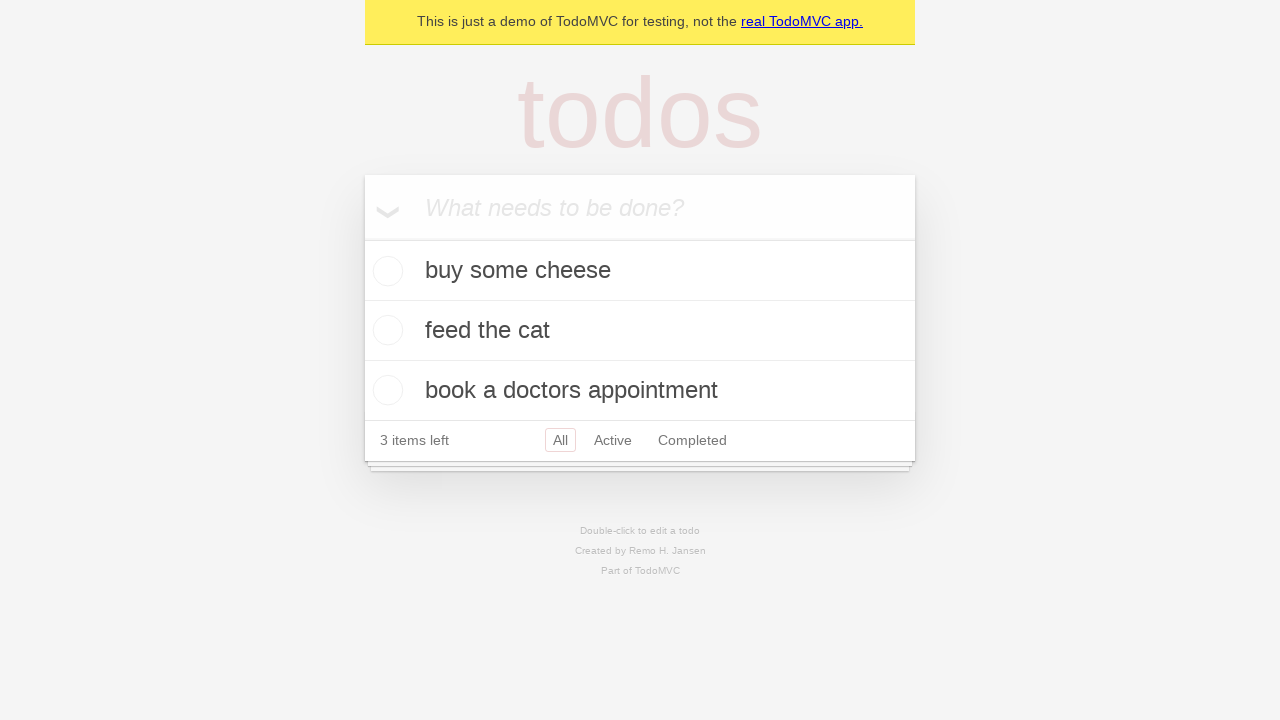

Waited for all three todos to load
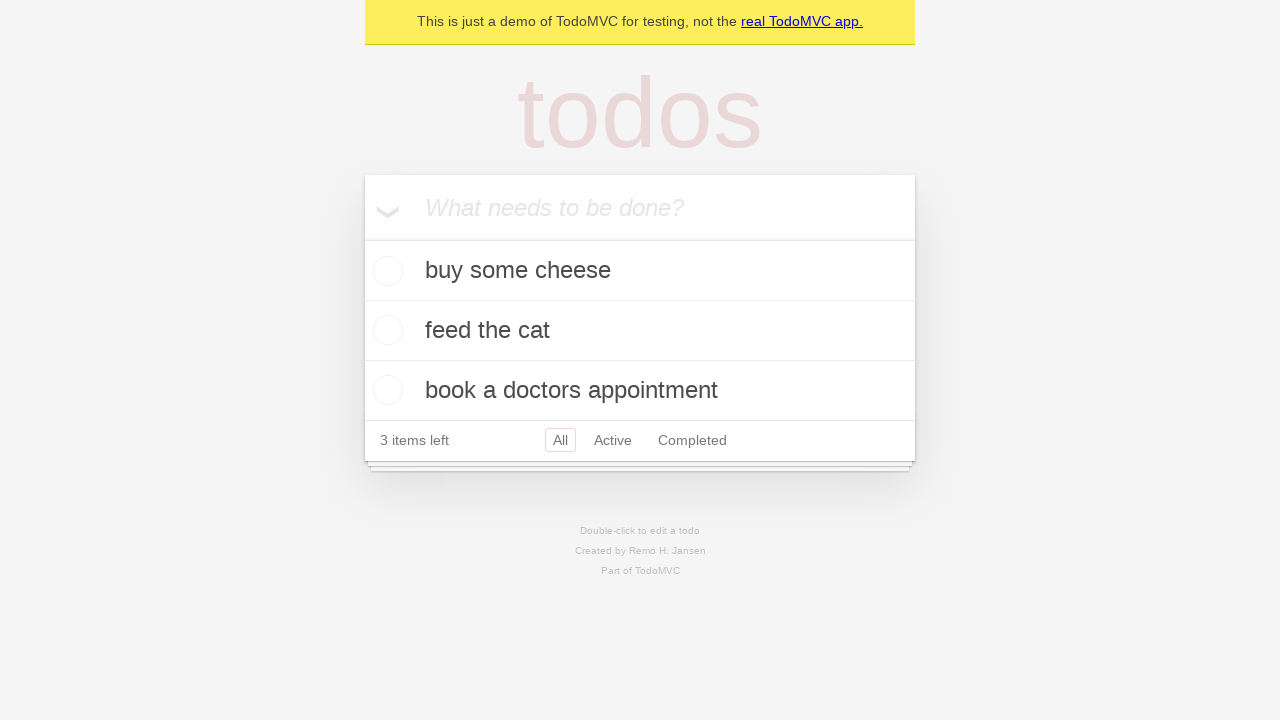

Checked the second todo item as completed at (385, 330) on internal:testid=[data-testid="todo-item"s] >> nth=1 >> internal:role=checkbox
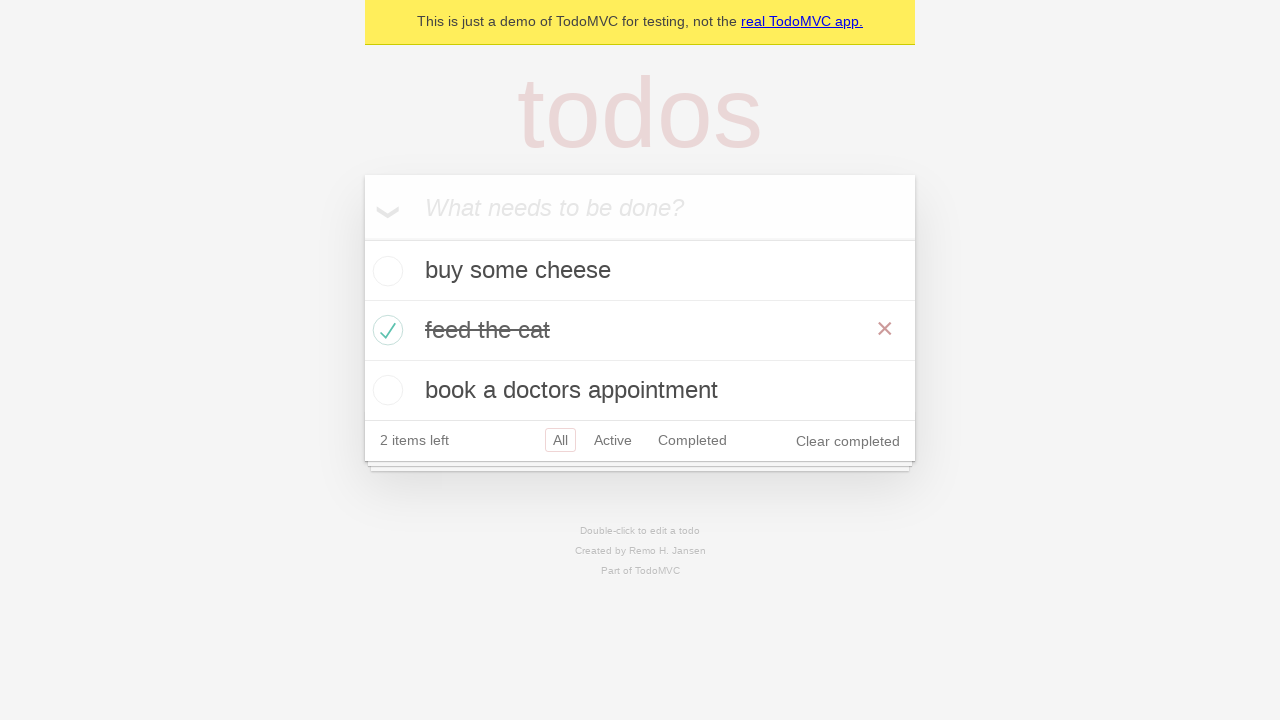

Clicked 'Active' filter to show only active todos at (613, 440) on internal:role=link[name="Active"i]
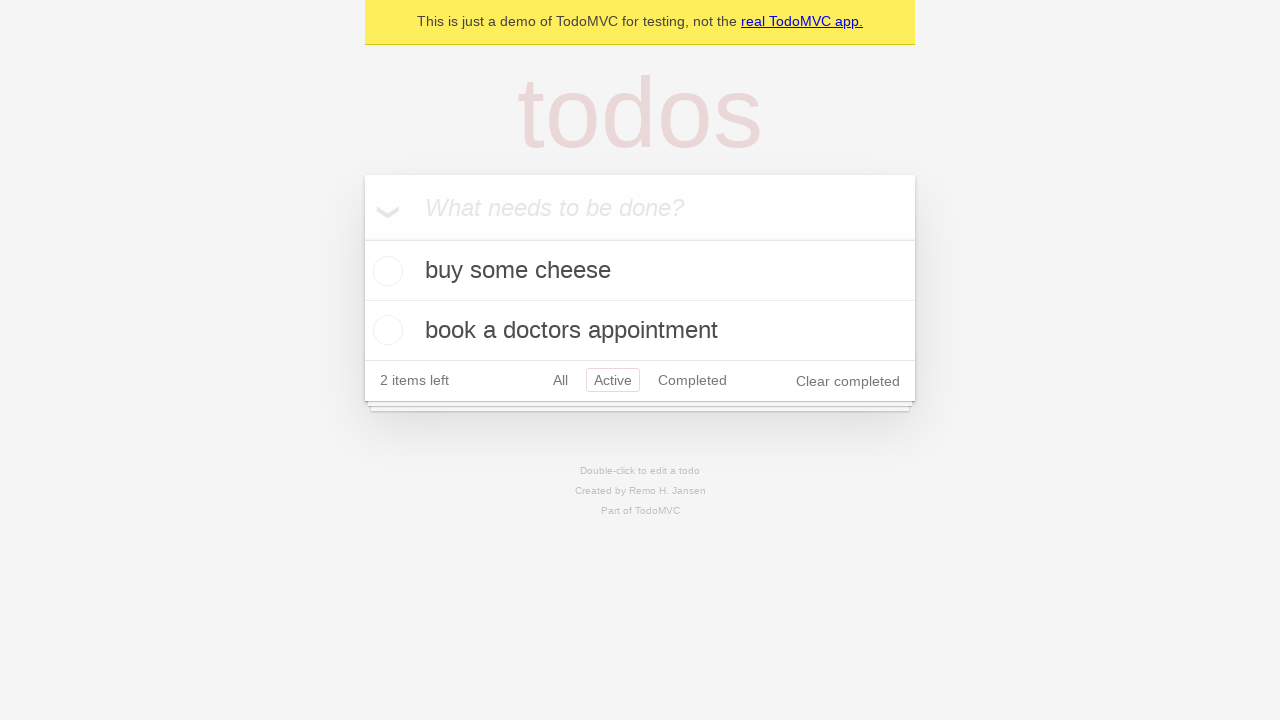

Clicked 'Completed' filter to show only completed todos at (692, 380) on internal:role=link[name="Completed"i]
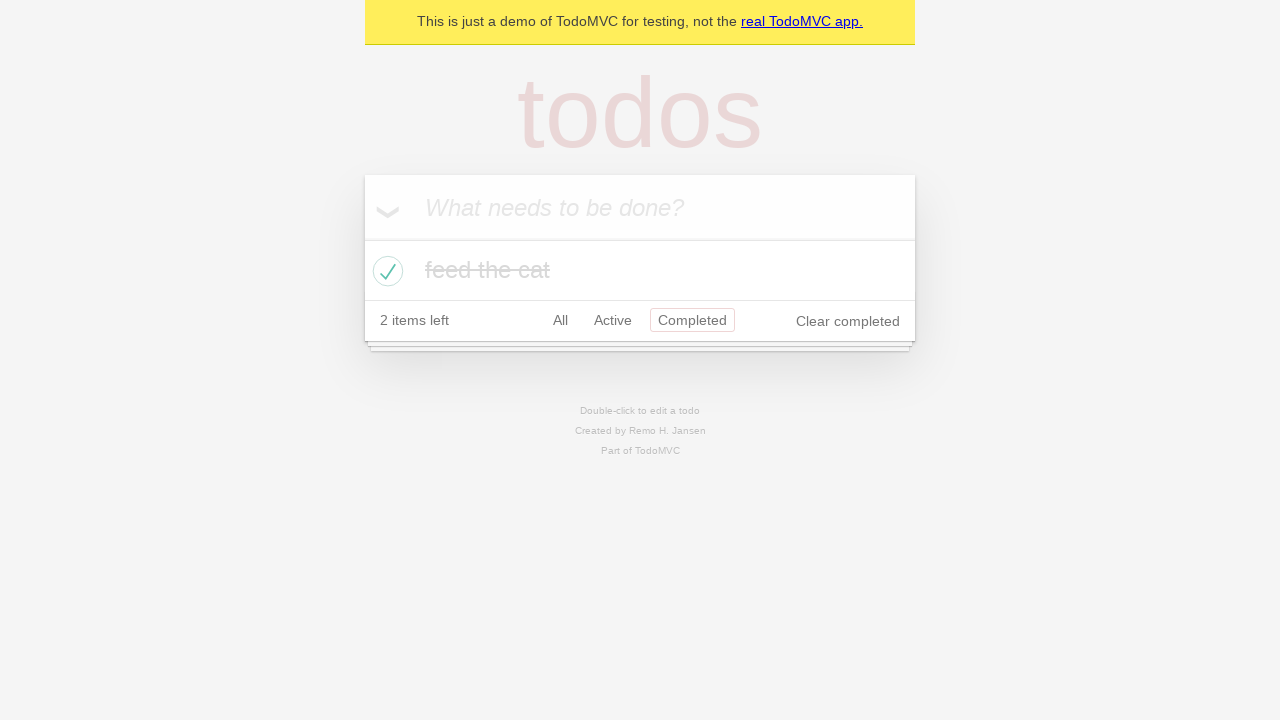

Clicked 'All' filter to display all items at (560, 320) on internal:role=link[name="All"i]
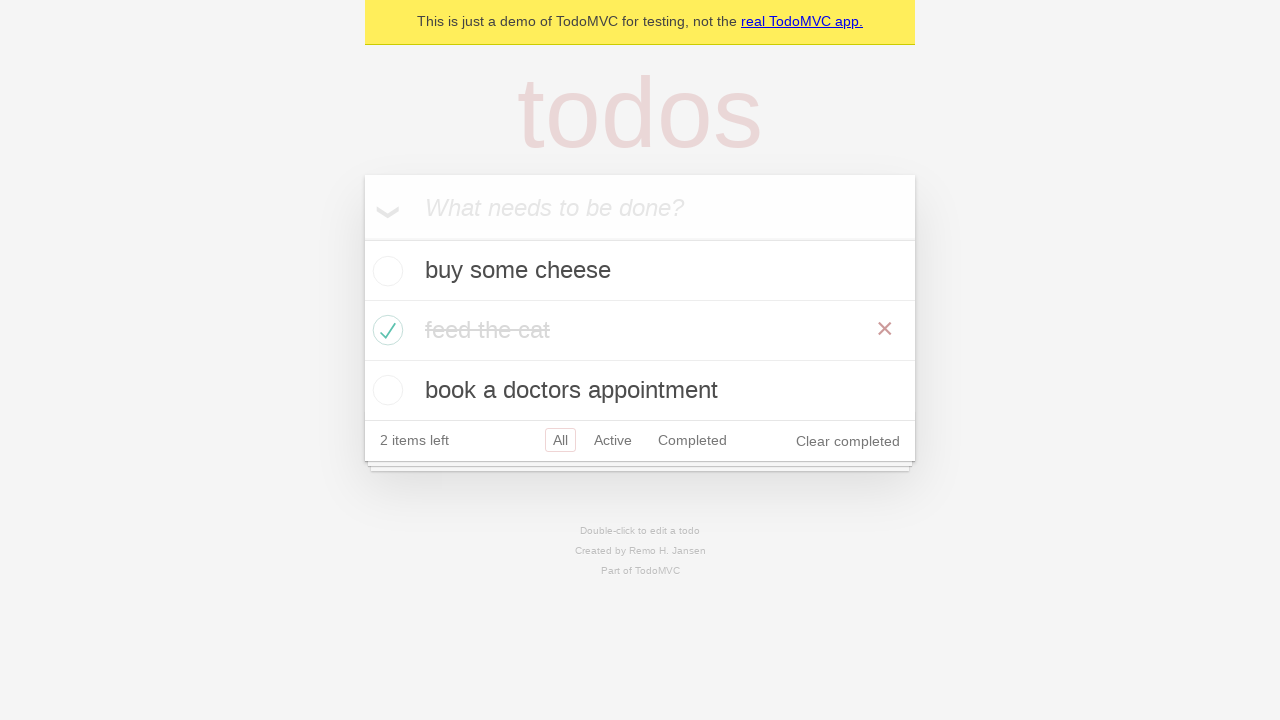

Waited for 'All' filter to apply
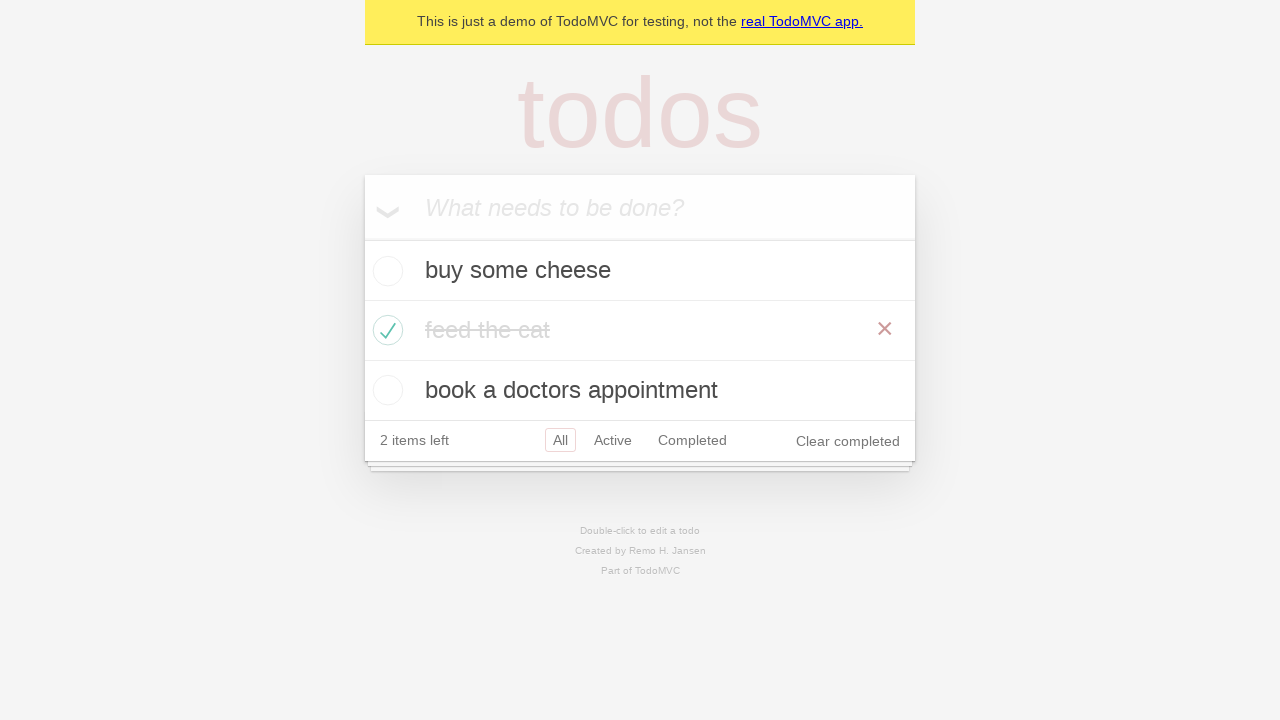

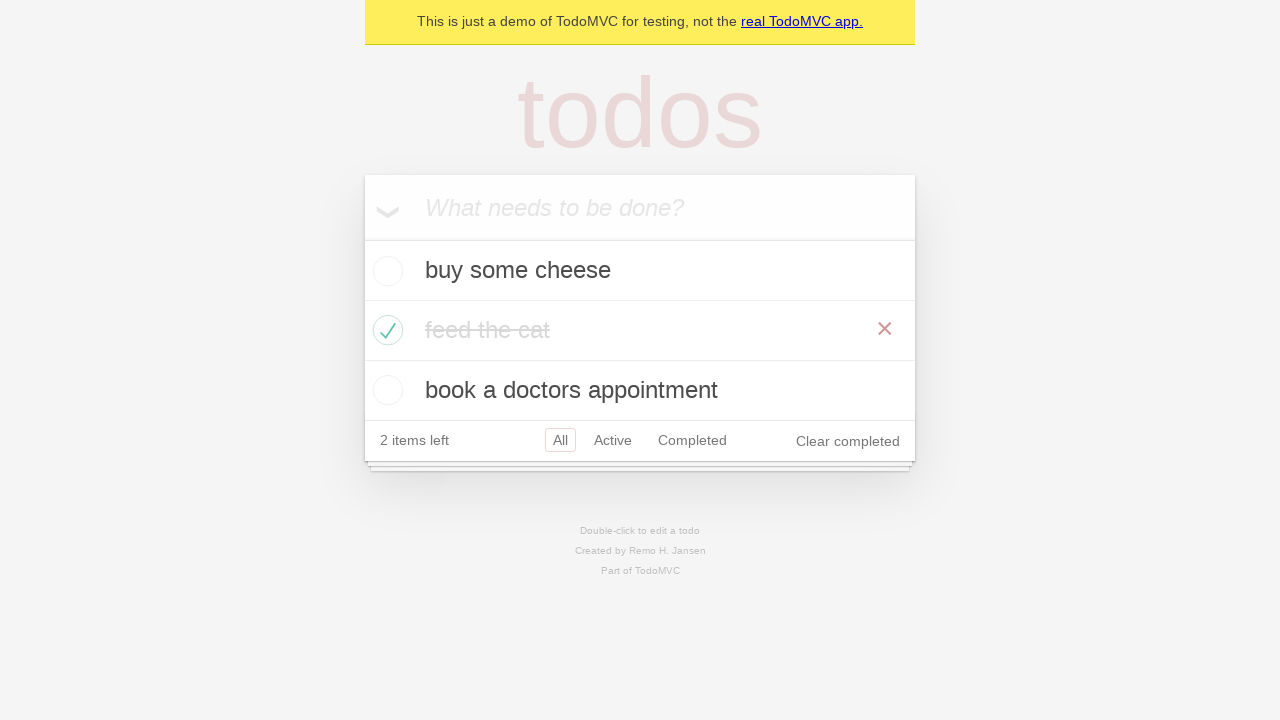